Tests the complete checkout flow by adding an item to cart, filling out shipping details, and completing the purchase

Starting URL: https://danube-web.shop/

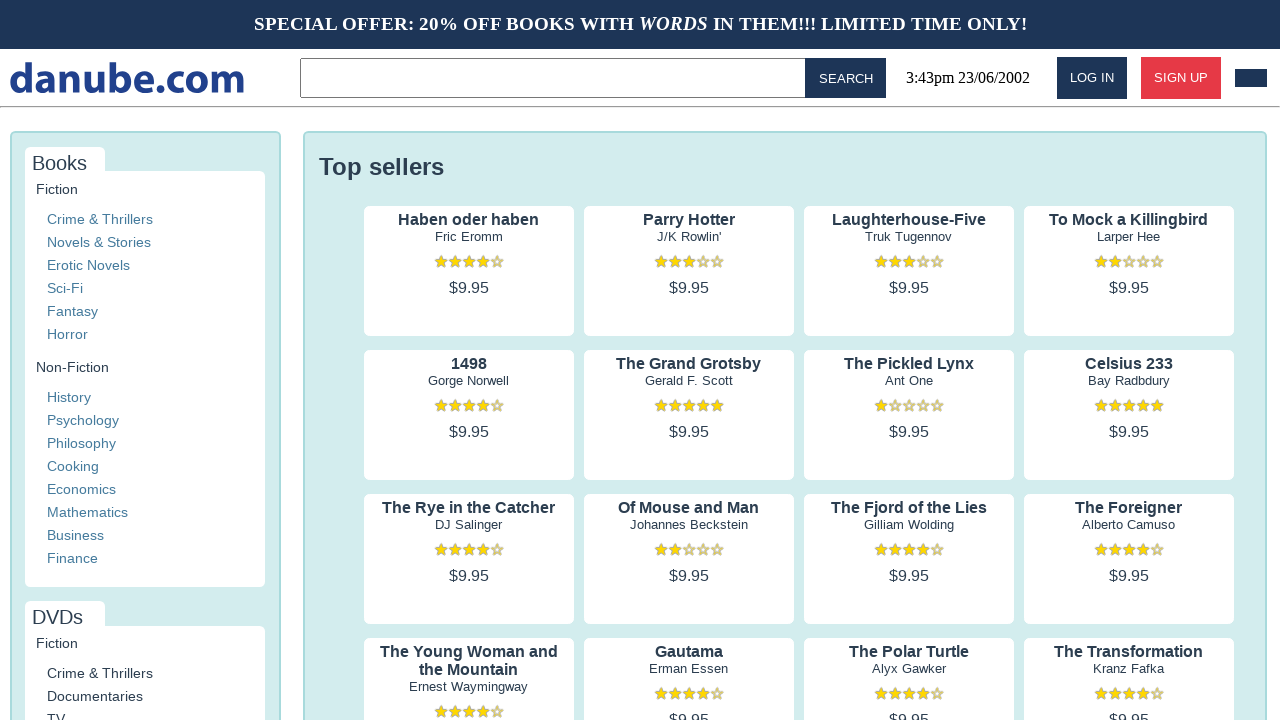

Clicked on 'Haben oder haben' book to view details at (469, 220) on internal:text="Haben oder haben"i
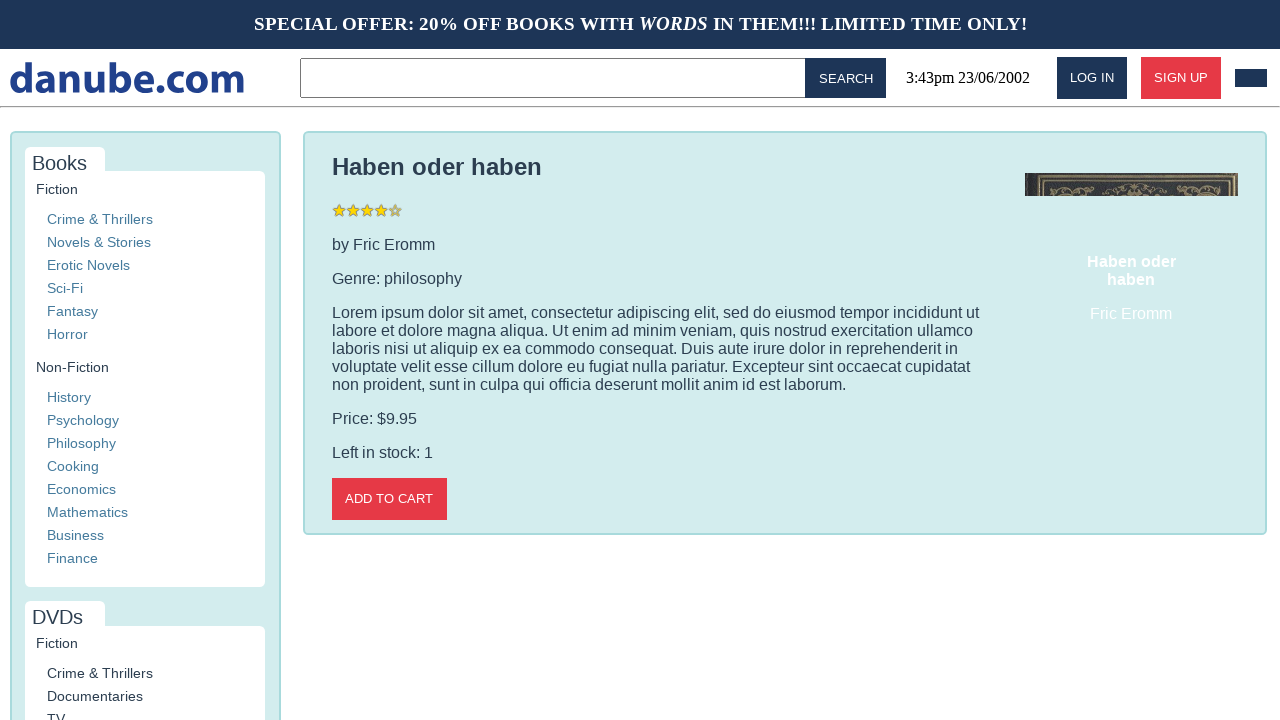

Clicked 'Add to cart' button at (389, 499) on internal:role=button[name="Add to cart"i]
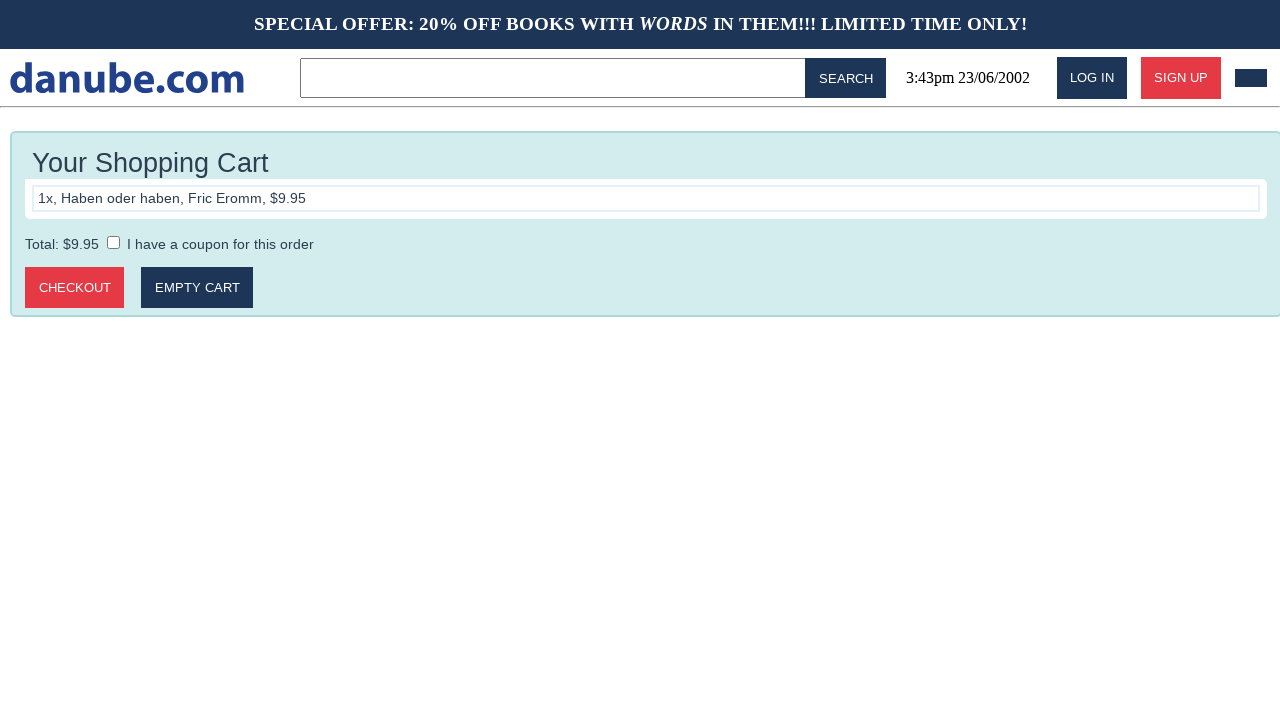

Clicked 'Checkout' button to proceed to checkout page at (75, 288) on internal:role=button[name="Checkout"i]
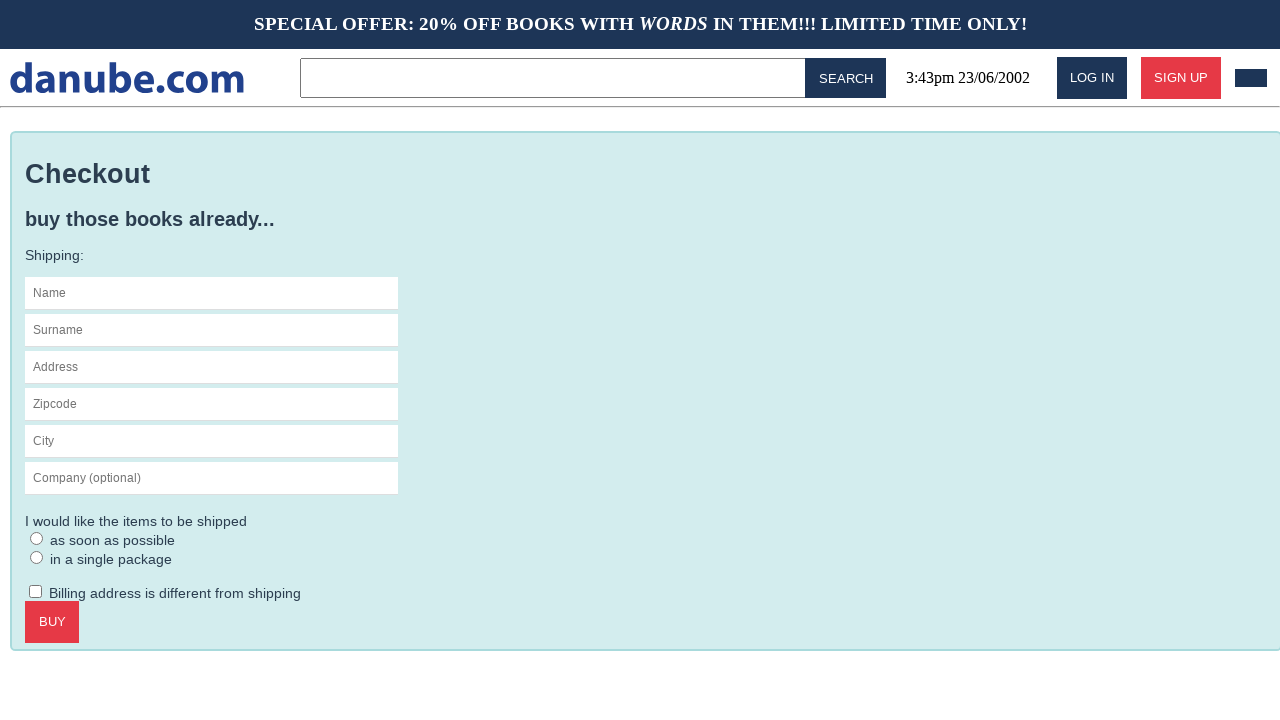

Filled name field with 'Max' on #s-name
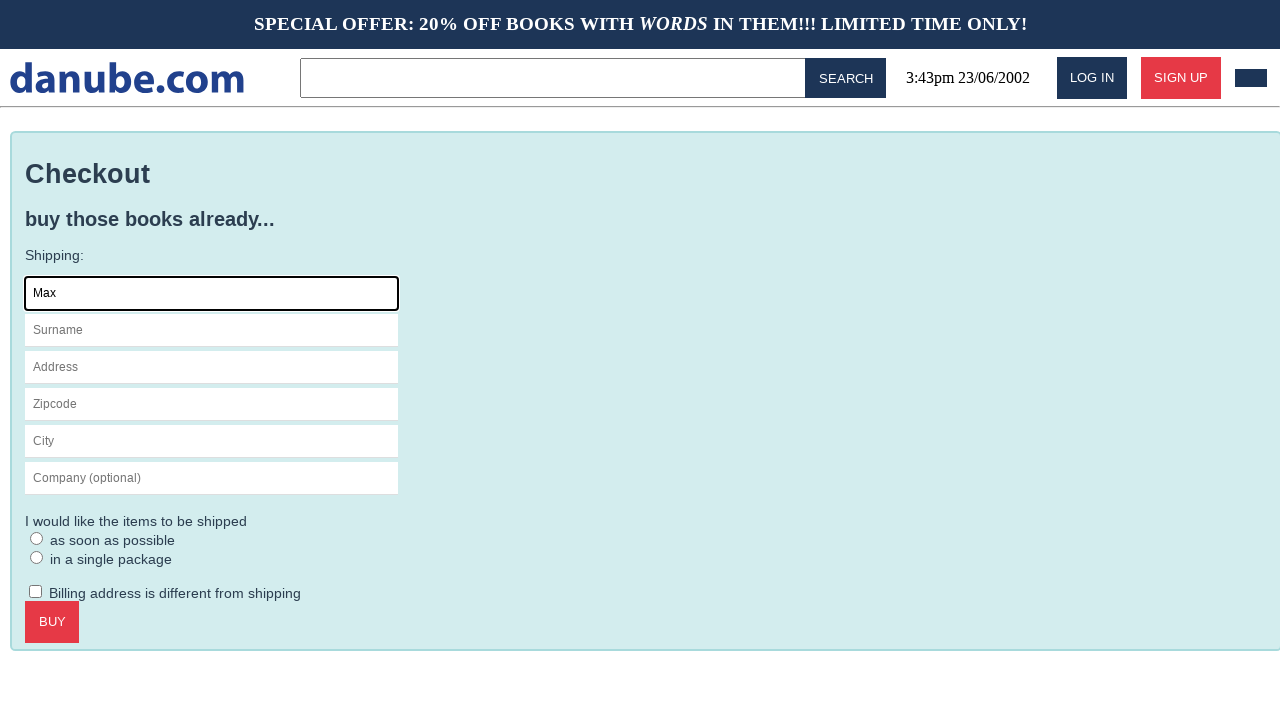

Filled surname field with 'Mustermann' on internal:attr=[placeholder="Surname"i]
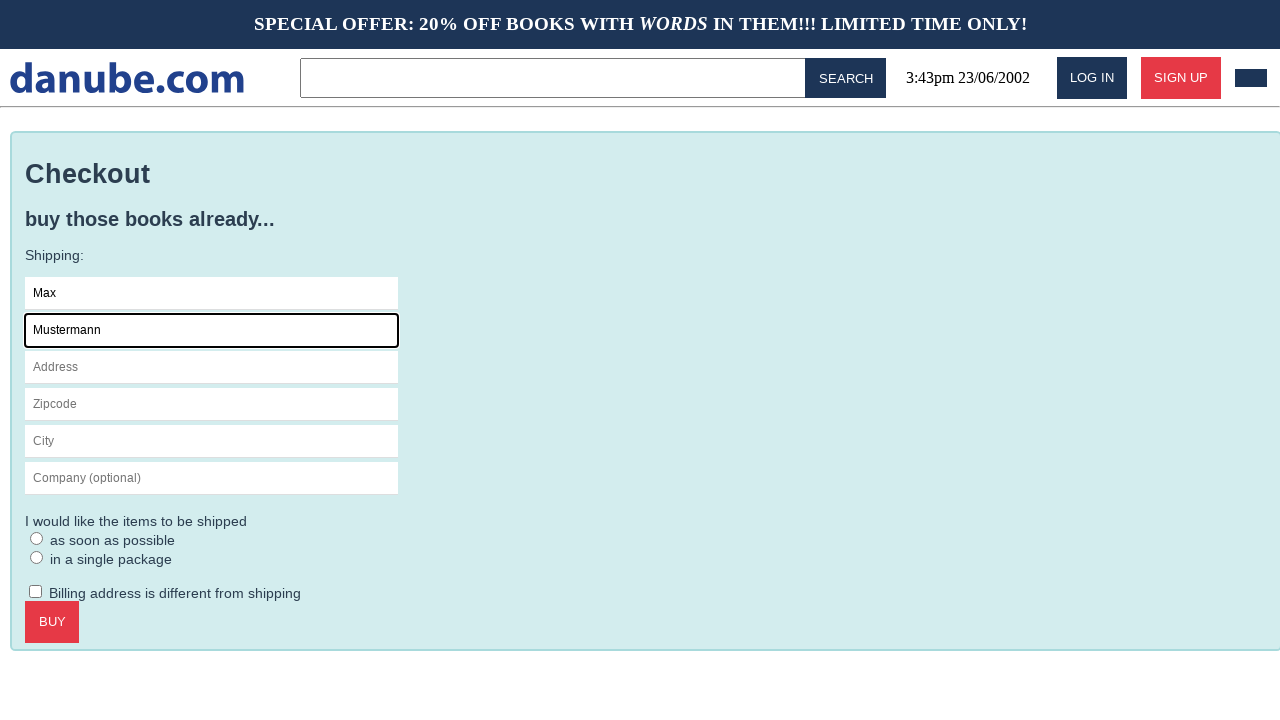

Filled address field with 'Charlottenstr. 57' on internal:attr=[placeholder="Address"i]
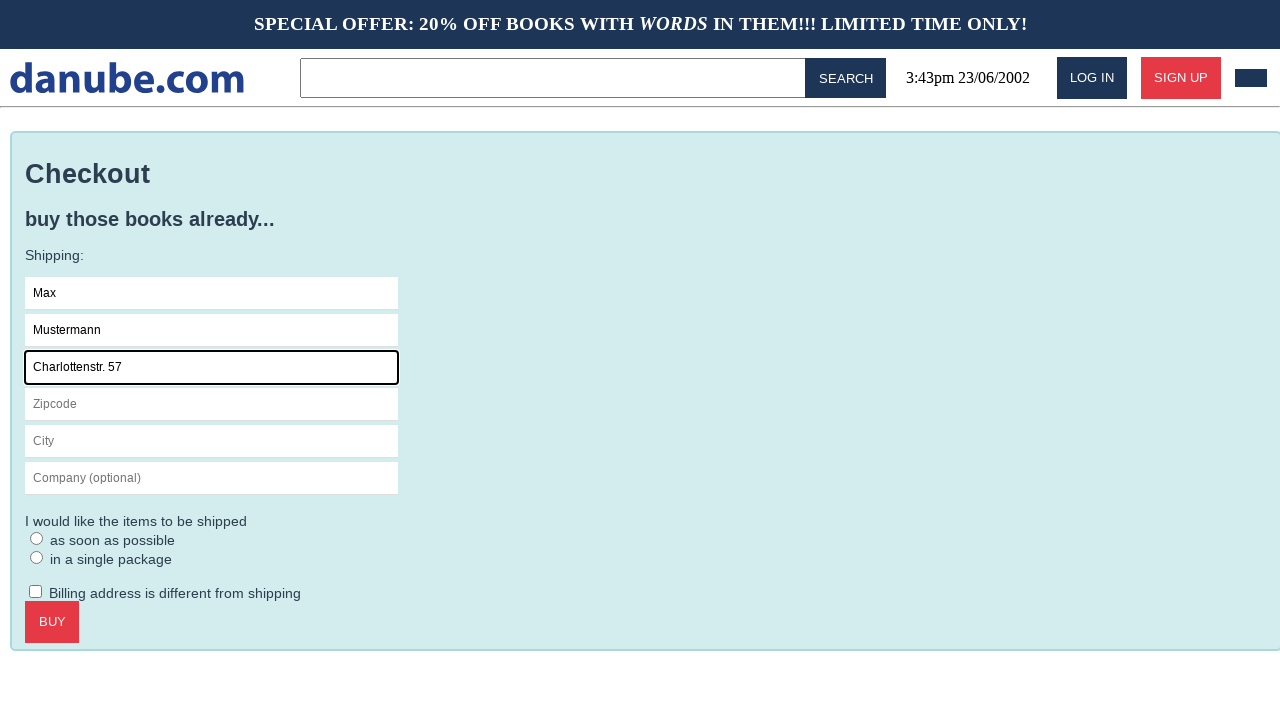

Filled zipcode field with '10117' on internal:attr=[placeholder="Zipcode"i]
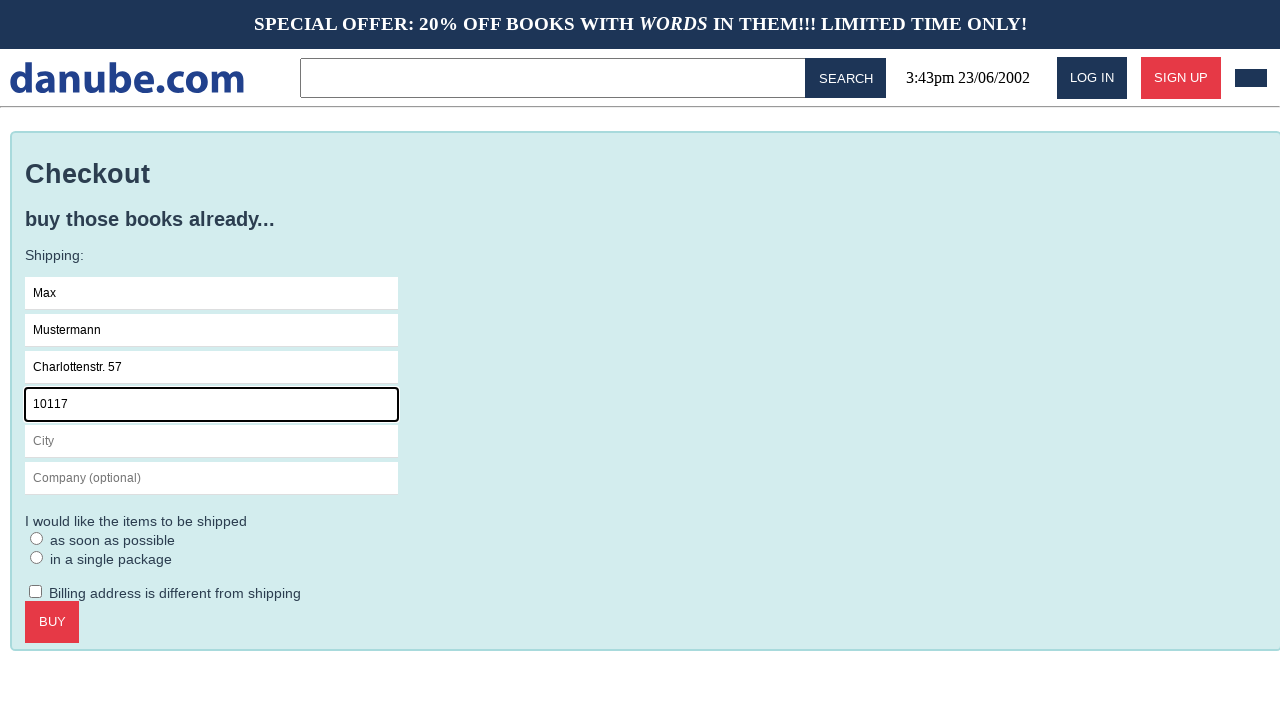

Filled city field with 'Berlin' on internal:attr=[placeholder="City"i]
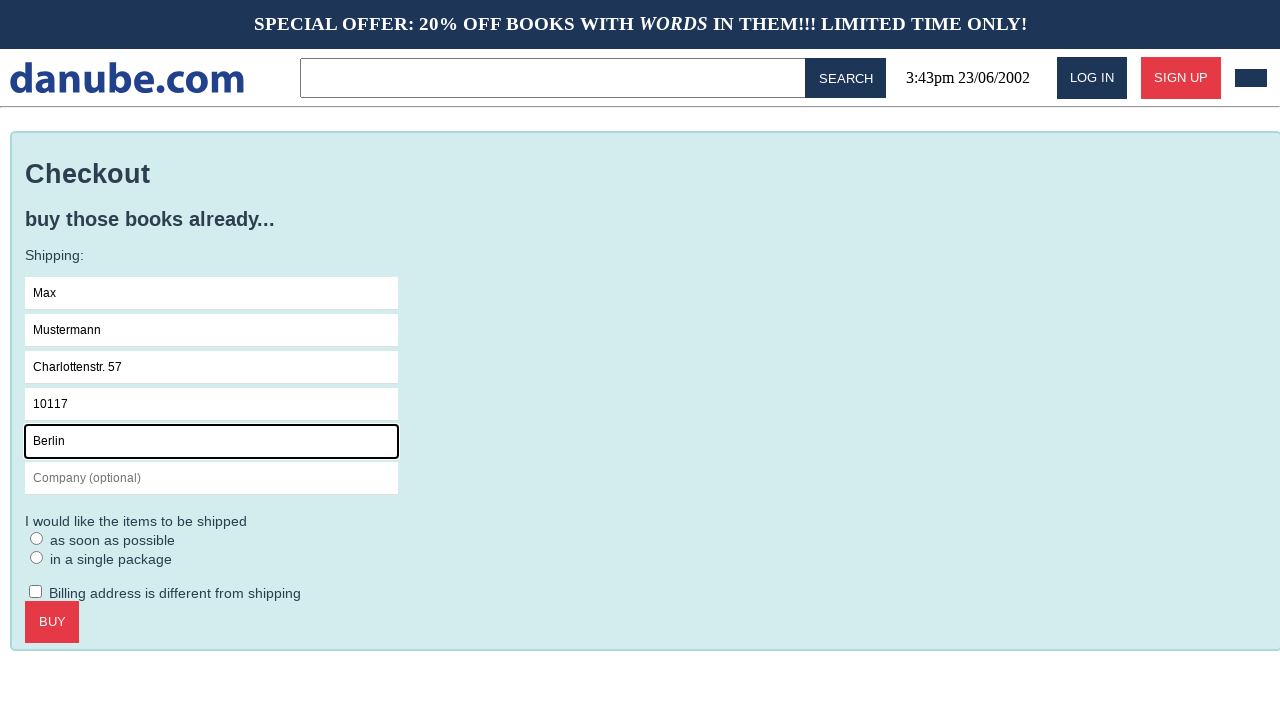

Filled company field with 'Firma GmbH' on internal:attr=[placeholder="Company (optional)"i]
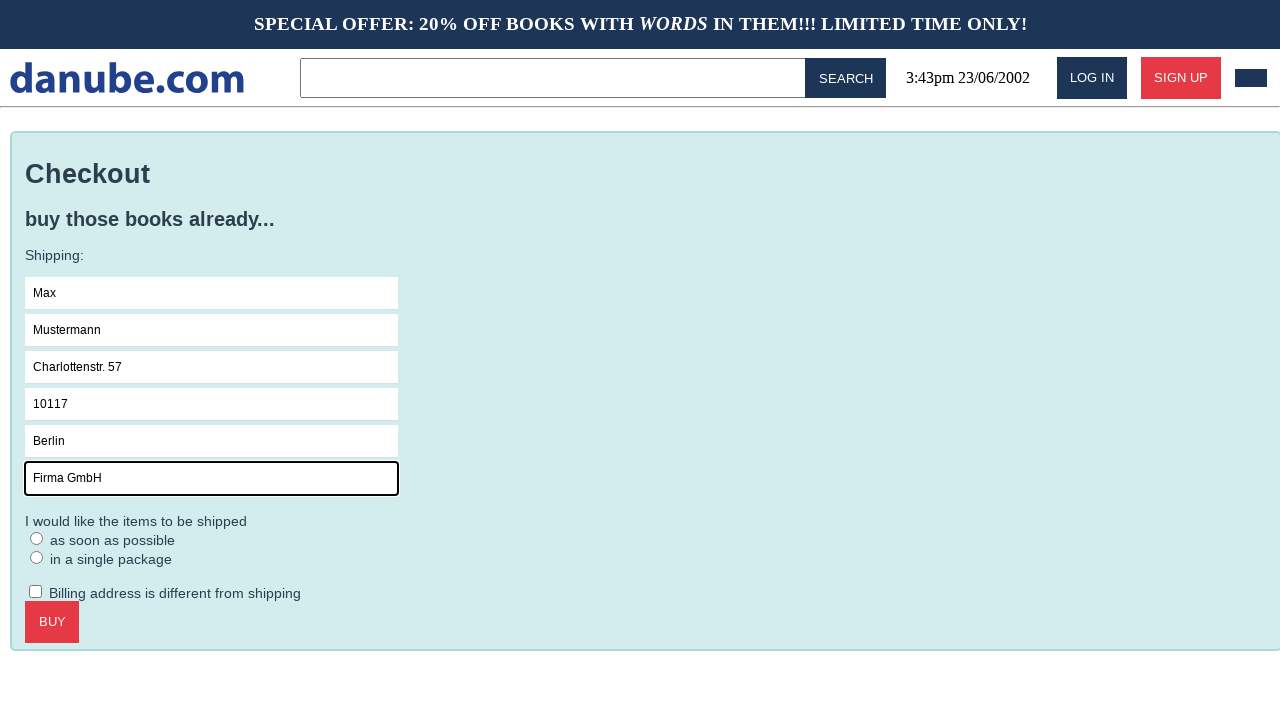

Selected 'as soon as possible' delivery option at (37, 538) on internal:label="as soon as possible"i
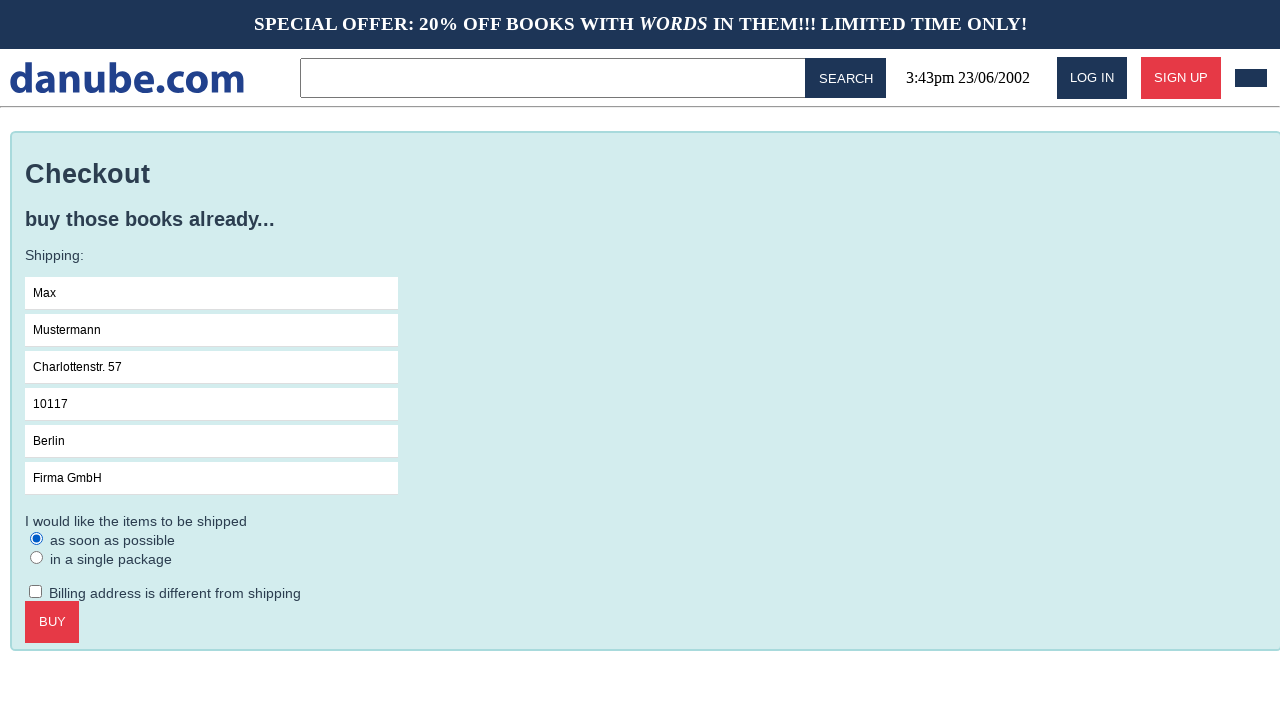

Clicked 'Buy' button to complete the purchase at (52, 622) on internal:role=button[name="Buy"i]
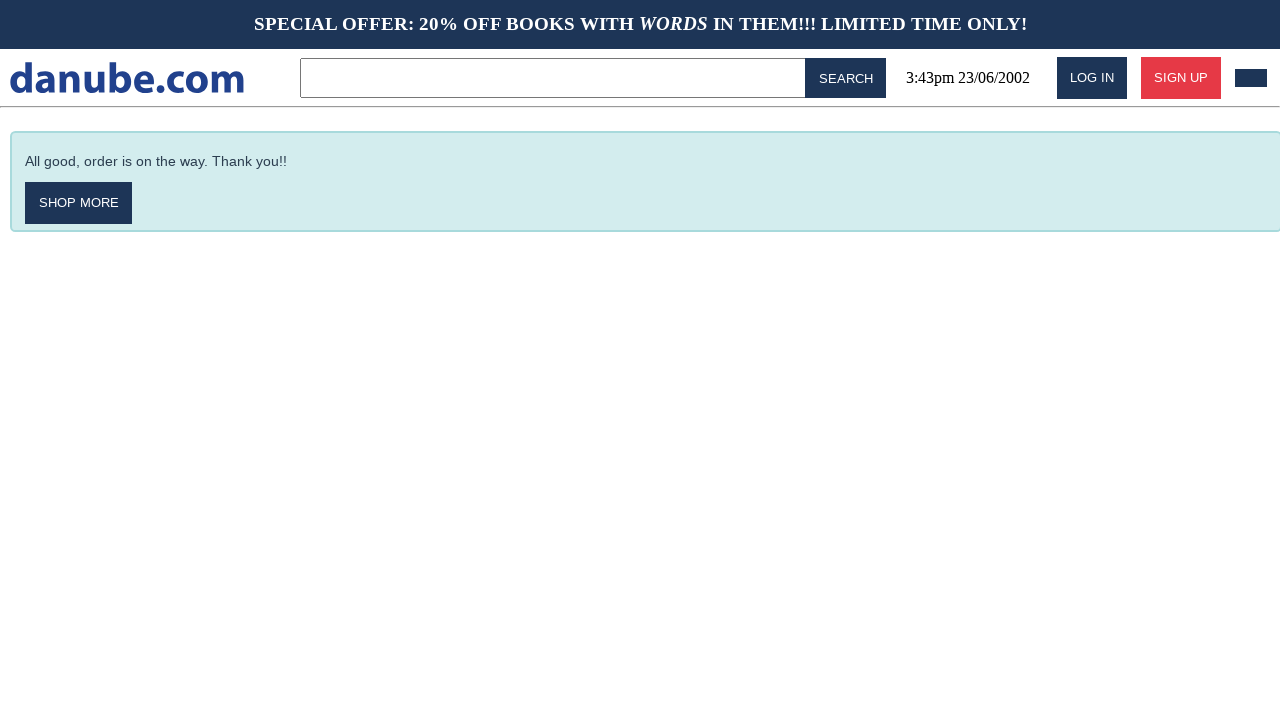

Order confirmation message appeared - checkout flow completed successfully
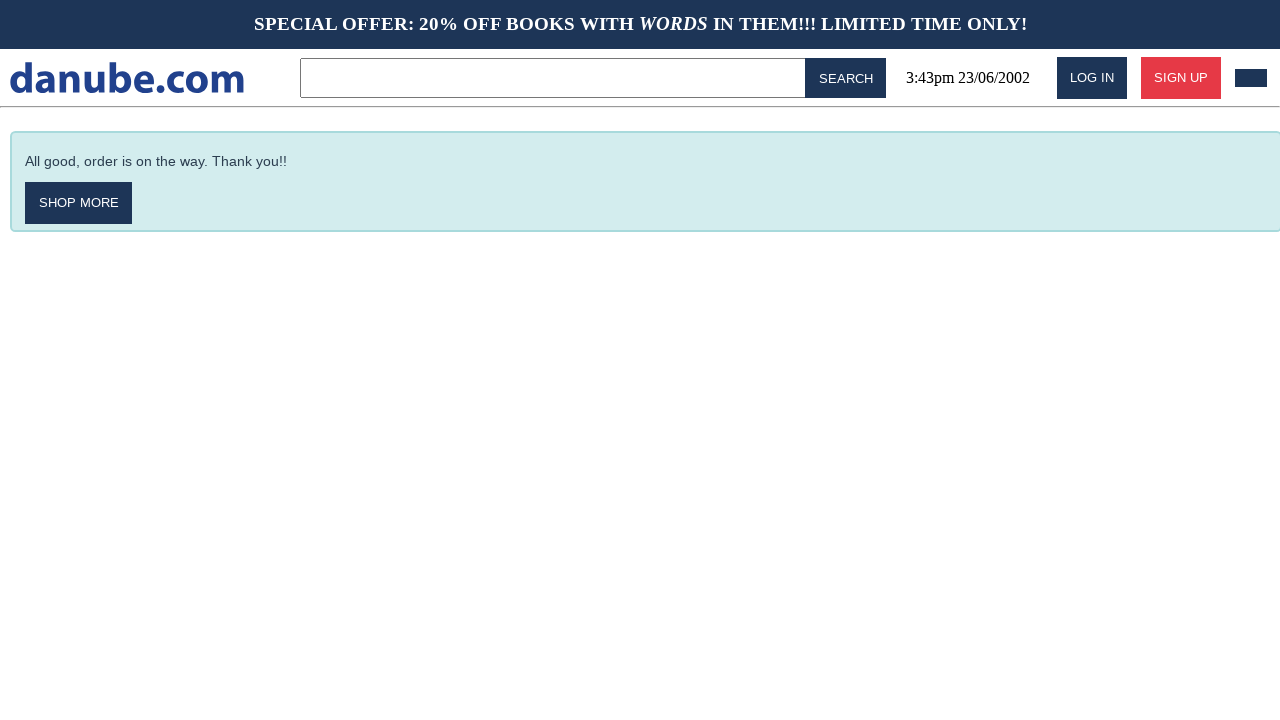

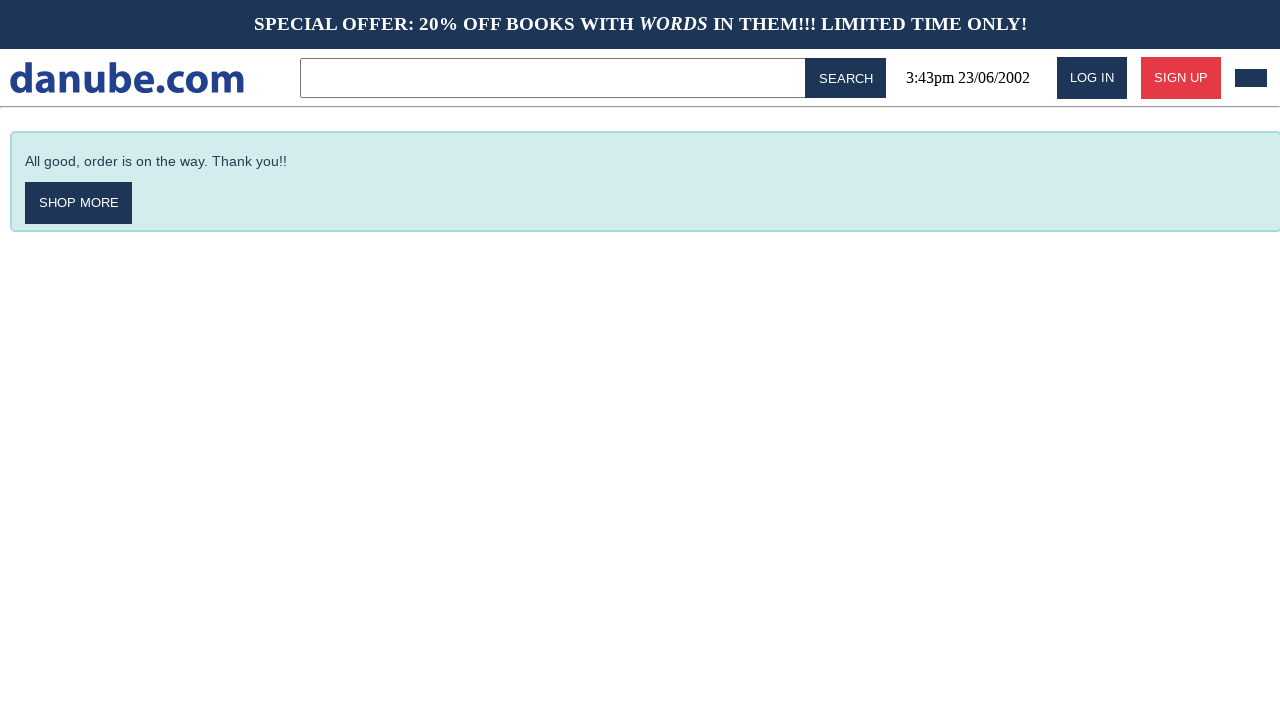